Navigates to the Cobb Italy website and verifies it loads successfully

Starting URL: https://cobbitaly.com/

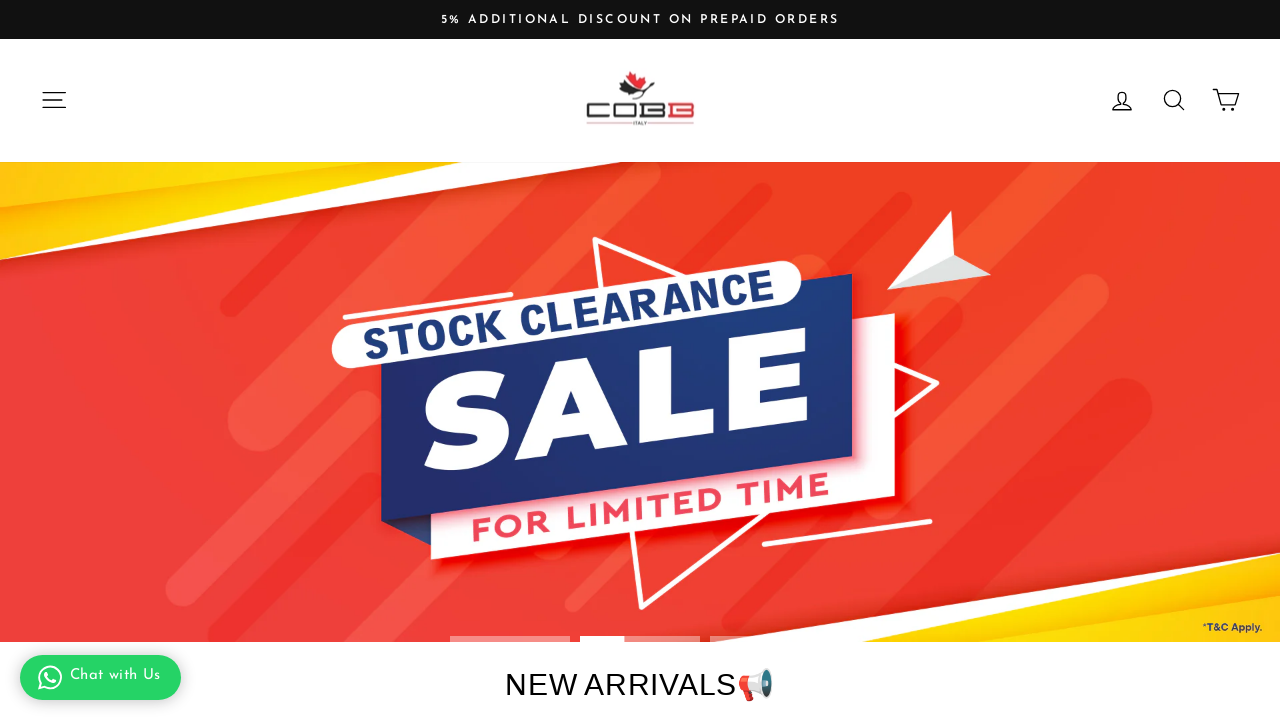

Waited for Cobb Italy website to fully load (DOM content loaded)
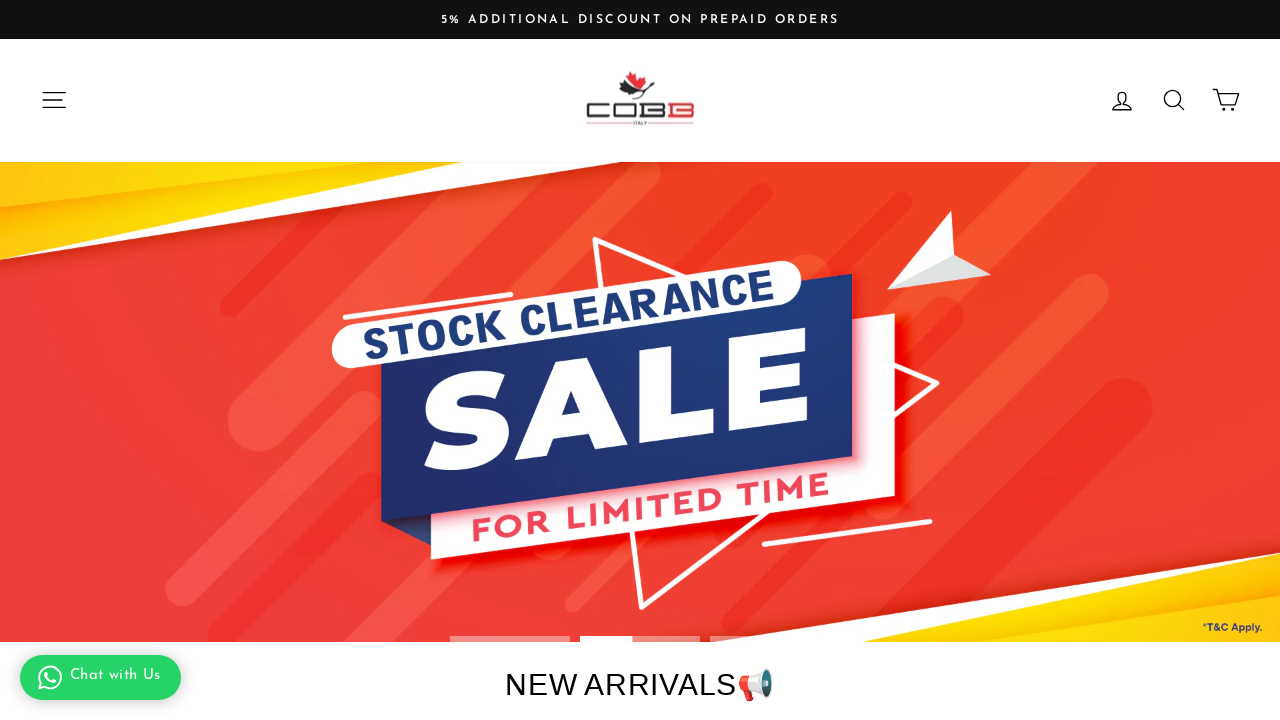

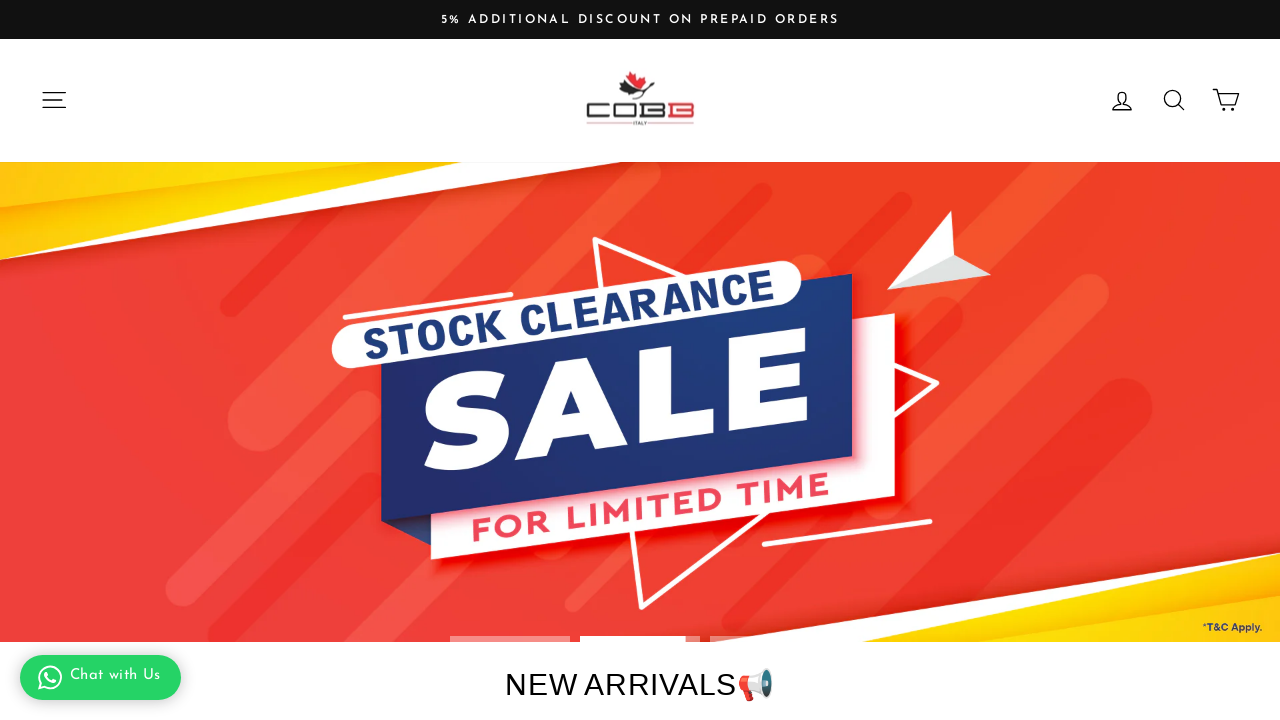